Tests the search functionality on a Chinese academic journal database by entering a search term, submitting the search, waiting for results, and clicking to navigate to the next page of results.

Starting URL: http://qikan.cqvip.com/Qikan/Search/Index?from=index

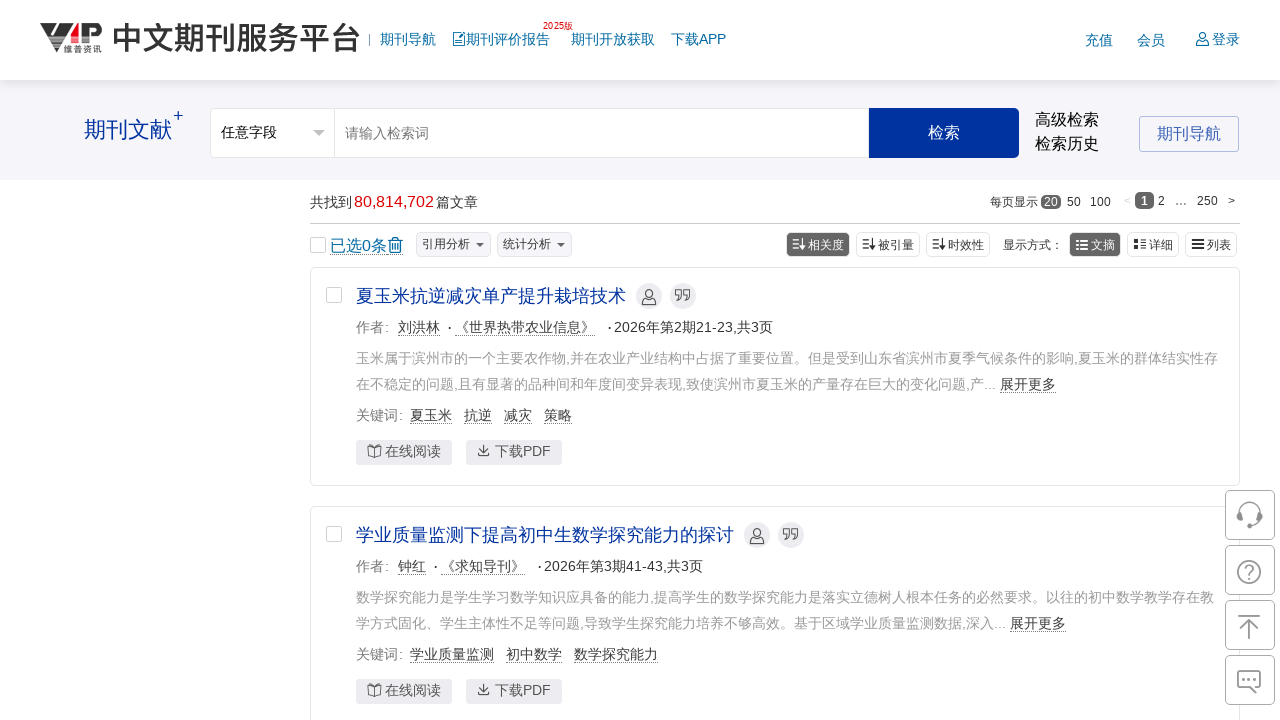

Filled search box with keyword '航空技术' on //*[@id="searchKeywords"]
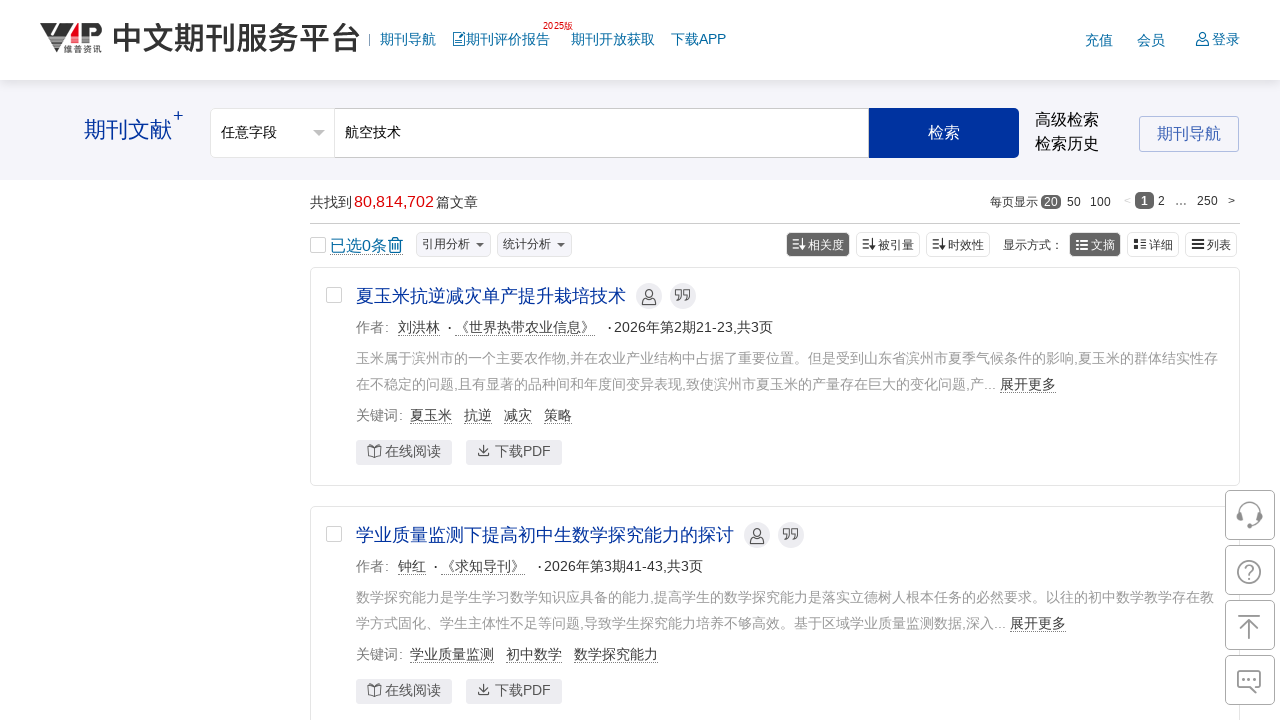

Clicked search button to submit query at (944, 133) on xpath=//*[@id="btnSearch"]
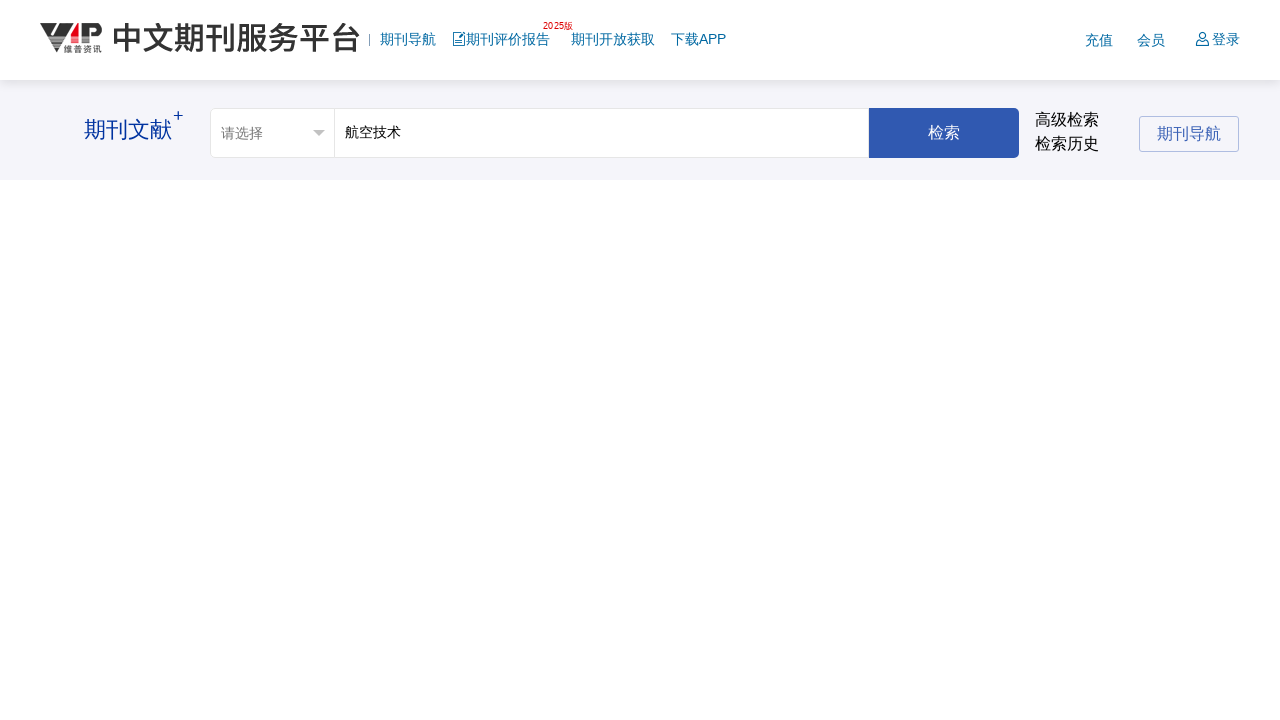

Search results loaded successfully
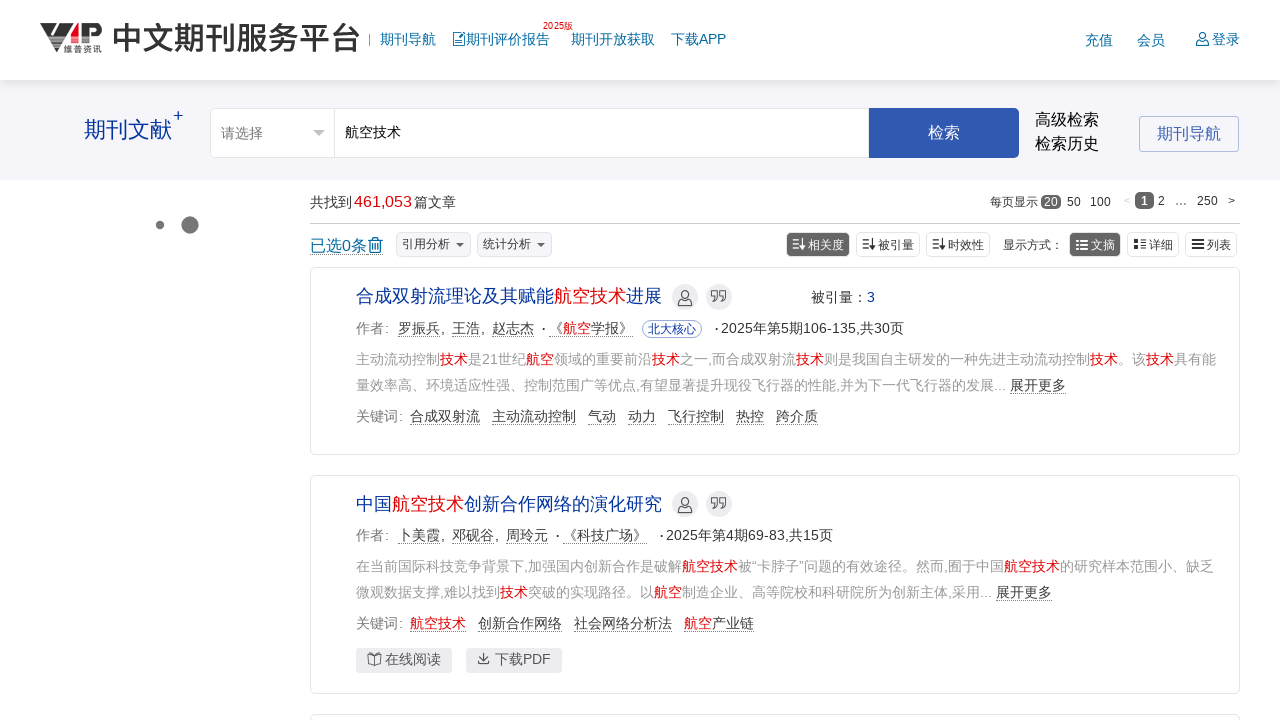

Pagination controls appeared
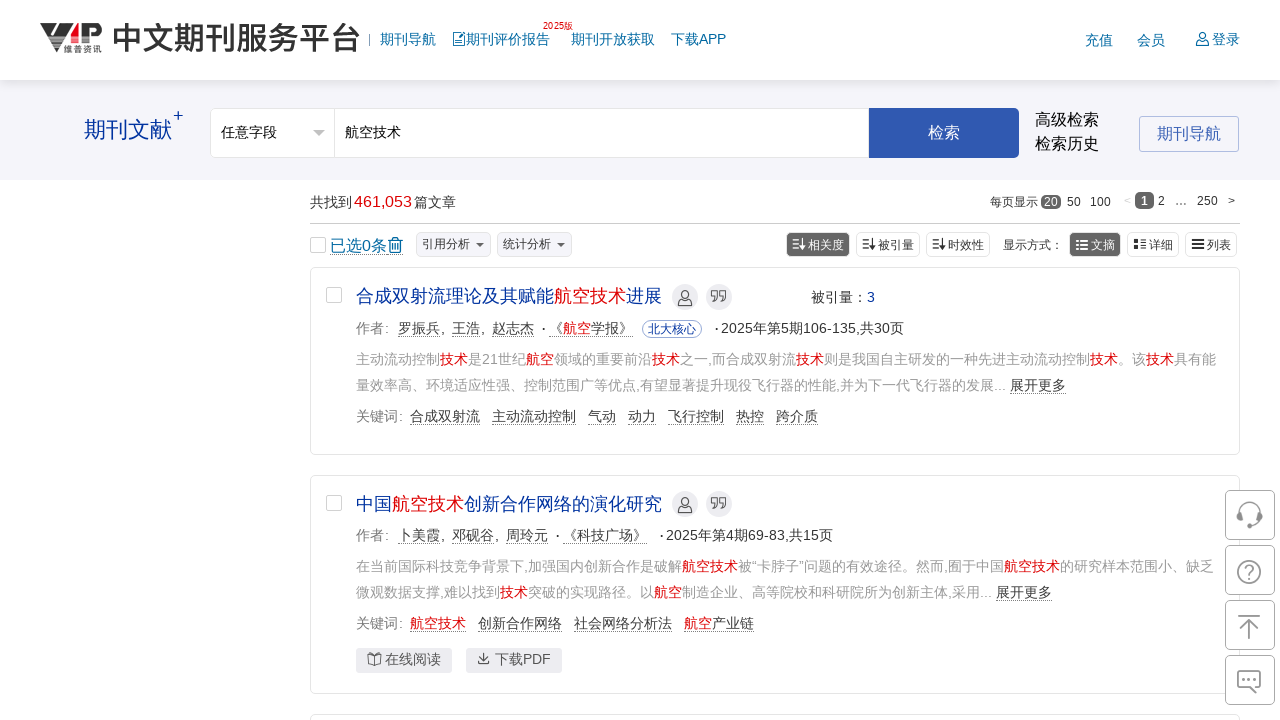

Clicked next page button to navigate to page 2 at (1232, 201) on xpath=//*[@id="headerpager"]/div/a[3]
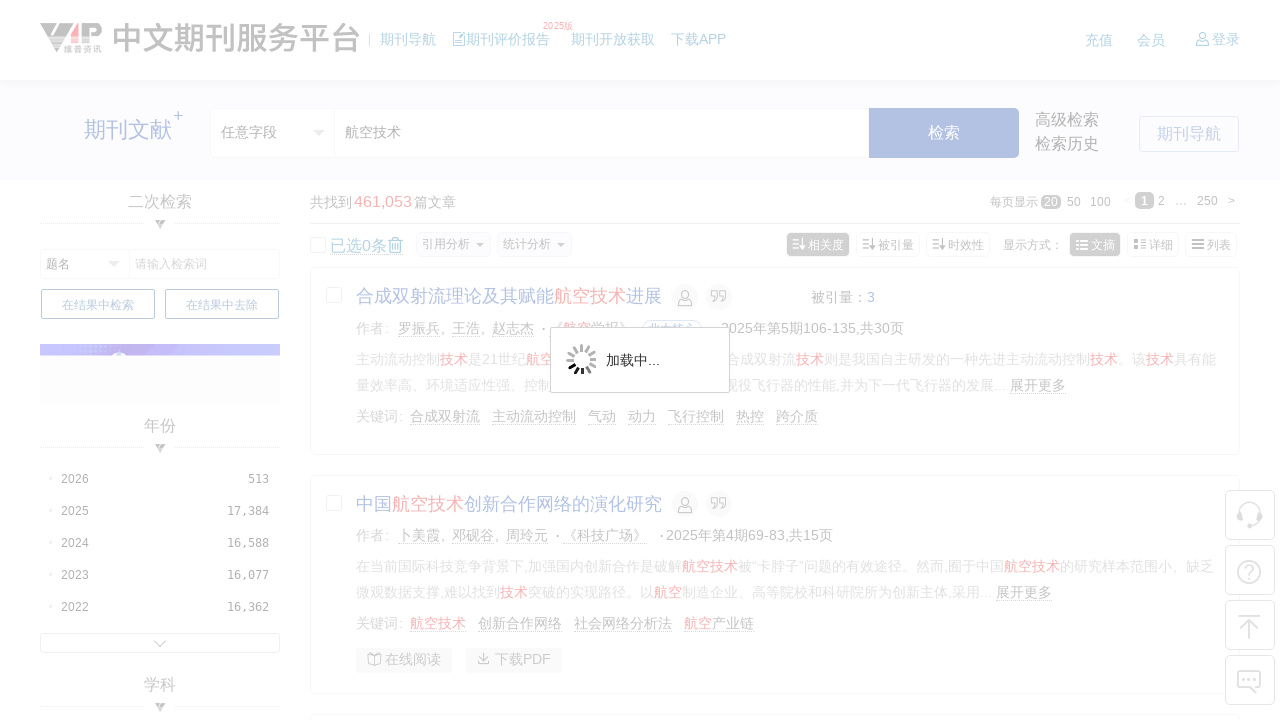

Next page results loaded successfully
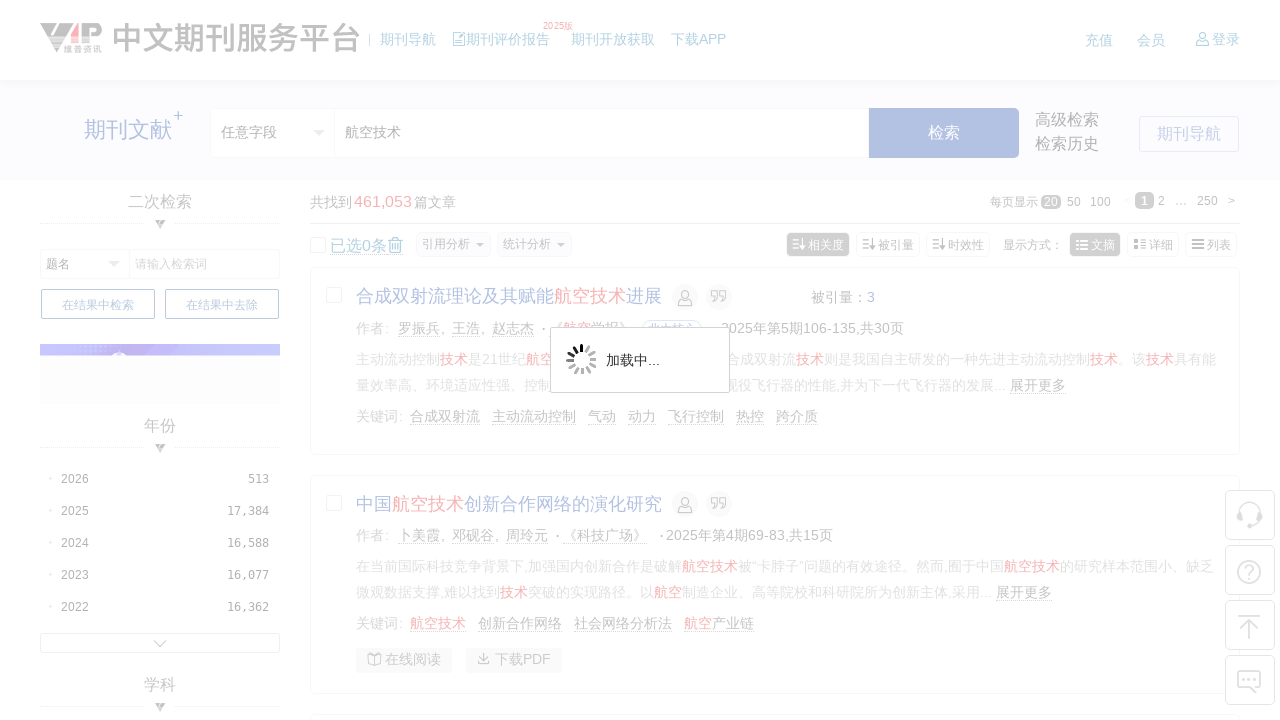

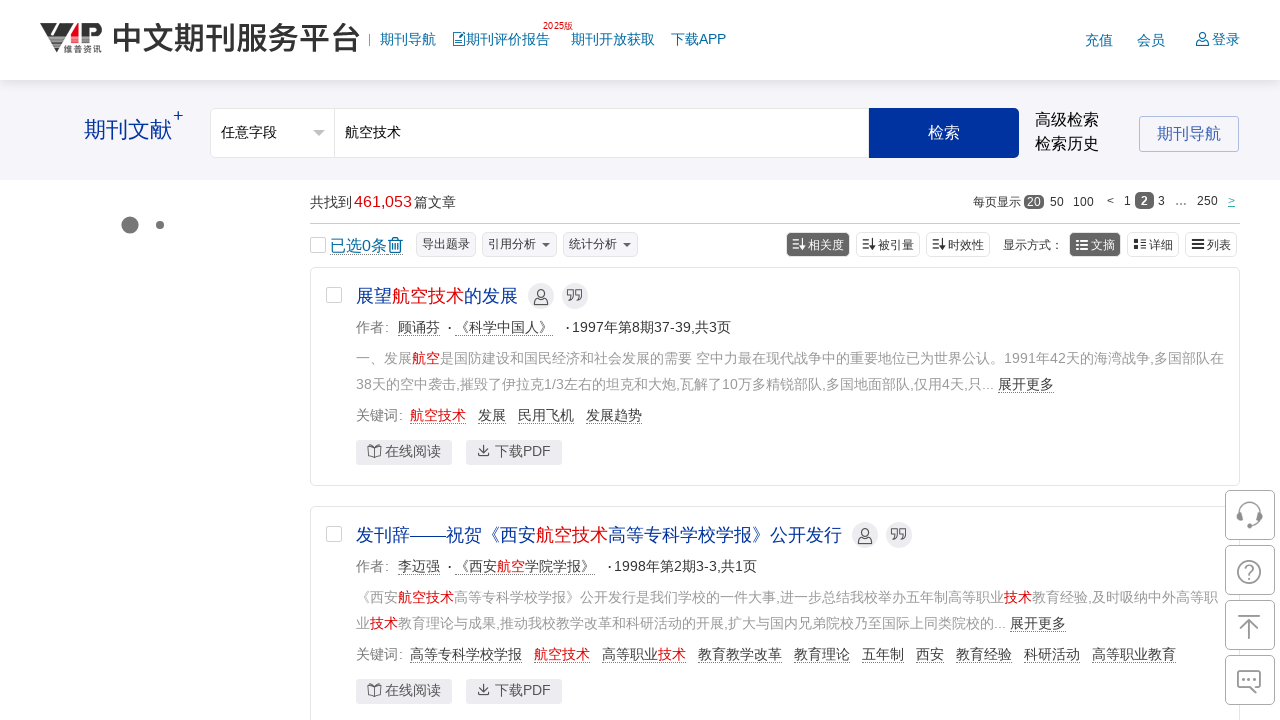